Tests mobile view emulation on Guru99 website by setting device metrics and clicking the mobile menu toggle

Starting URL: https://www.guru99.com/

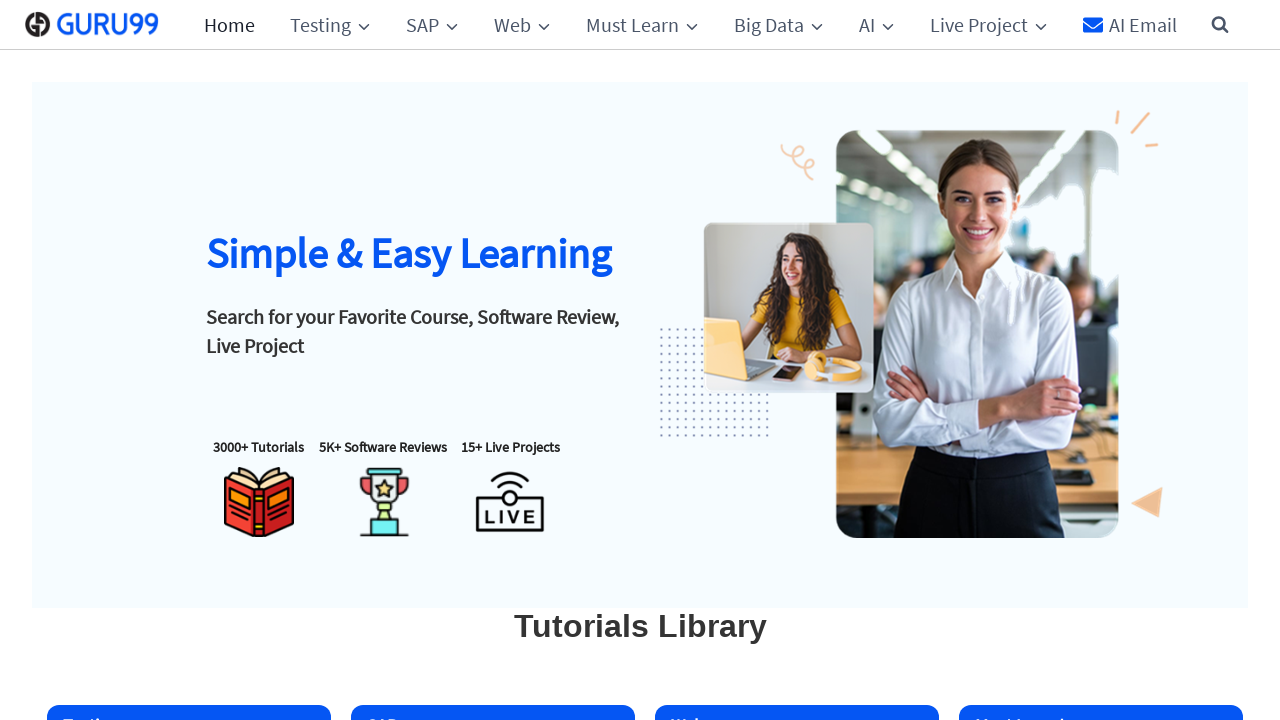

Set viewport to mobile dimensions (600x600)
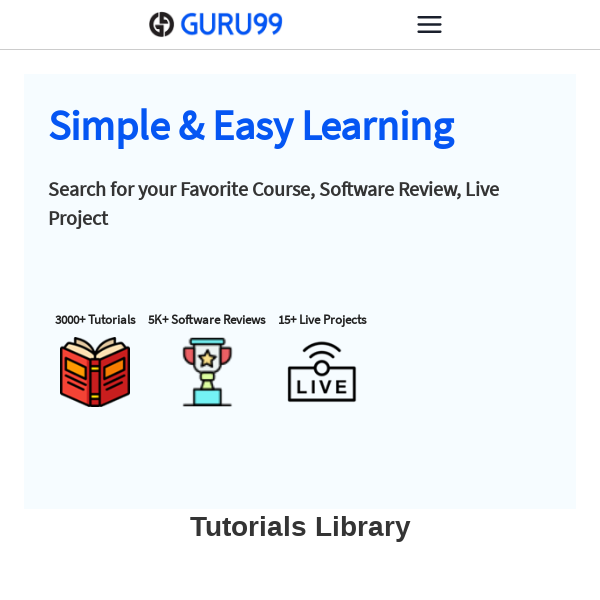

Clicked mobile menu toggle icon at (429, 24) on .menu-toggle-icon
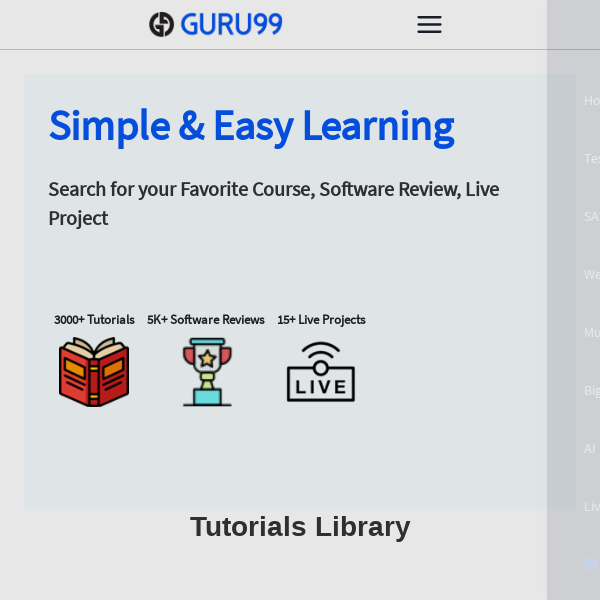

Waited for menu animation to complete
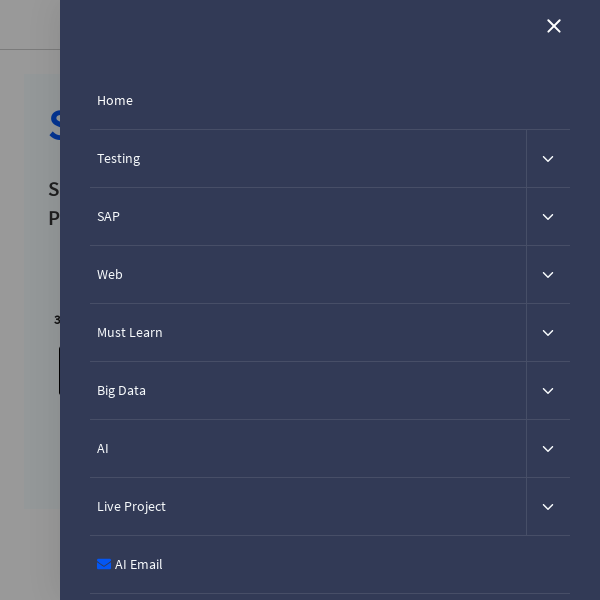

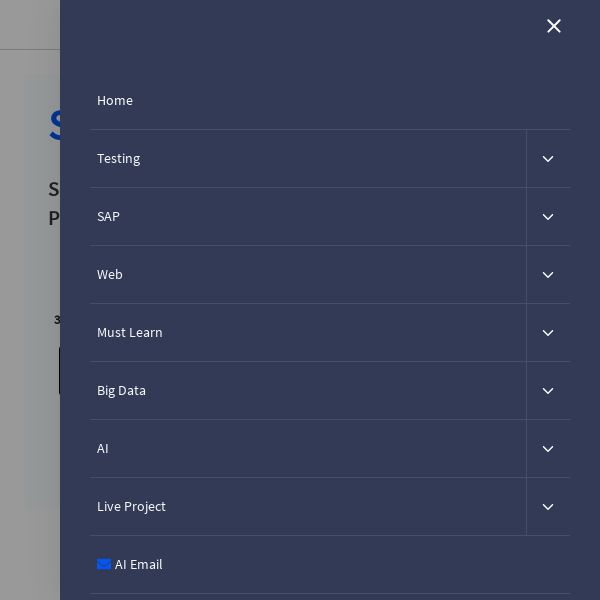